Tests drag and drop functionality within an iframe on jQuery UI demo page, then navigates to the Selectable section

Starting URL: https://jqueryui.com/droppable/

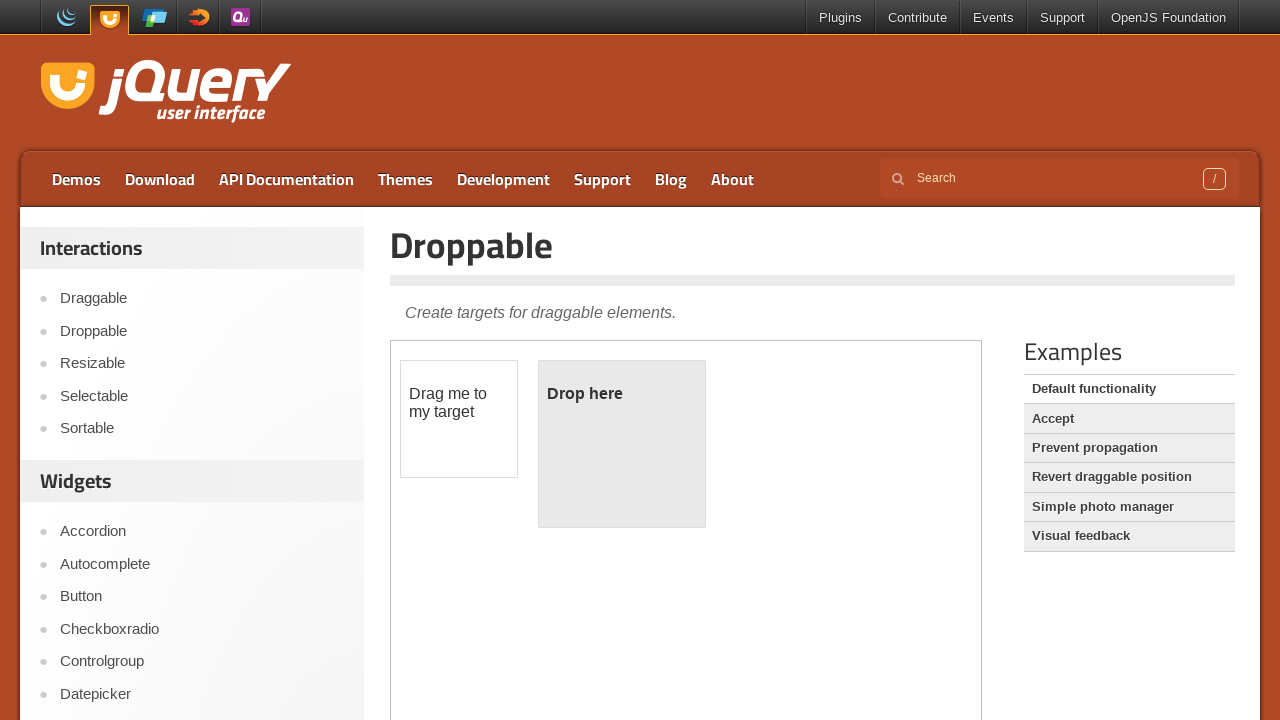

Located iframe containing drag and drop demo
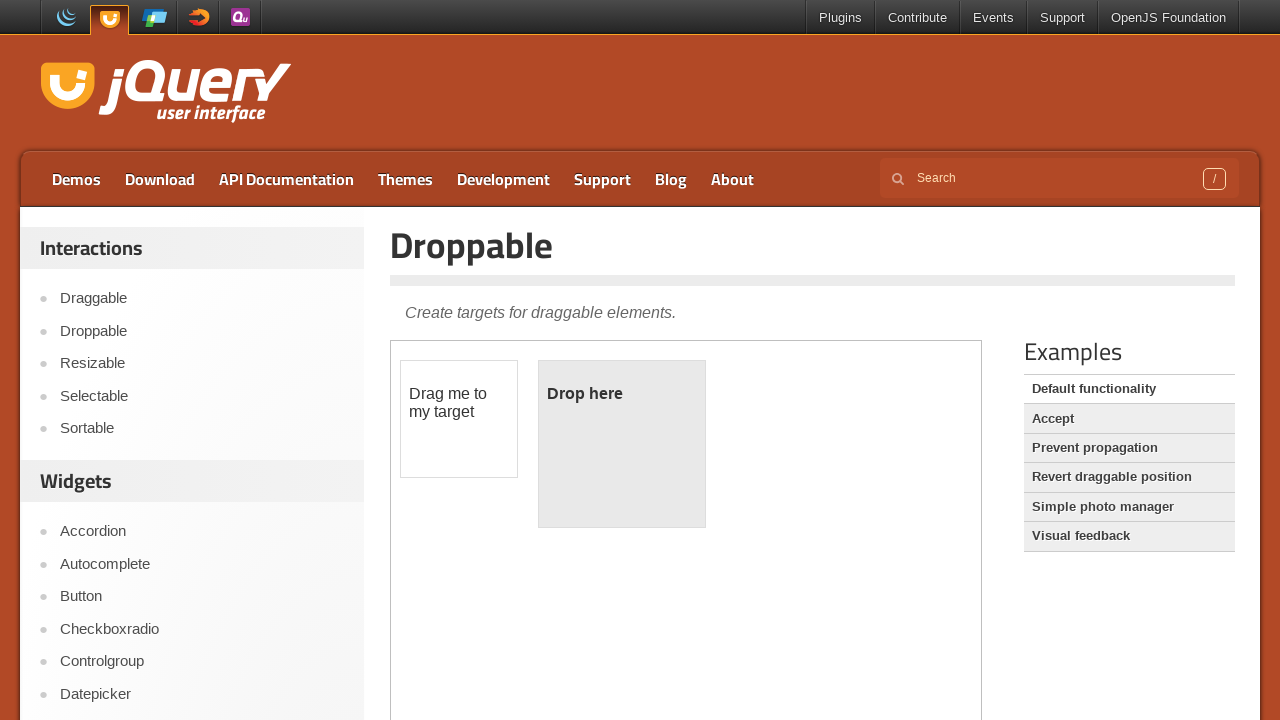

Located draggable element within iframe
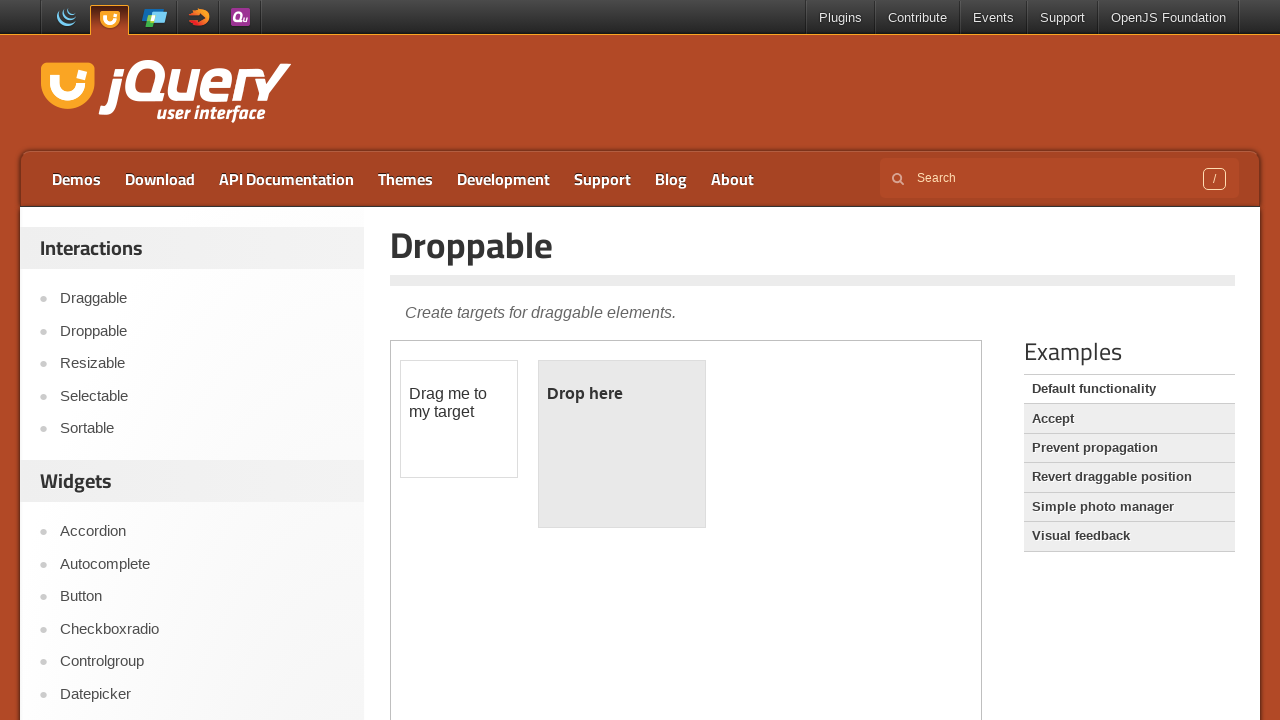

Located droppable target element within iframe
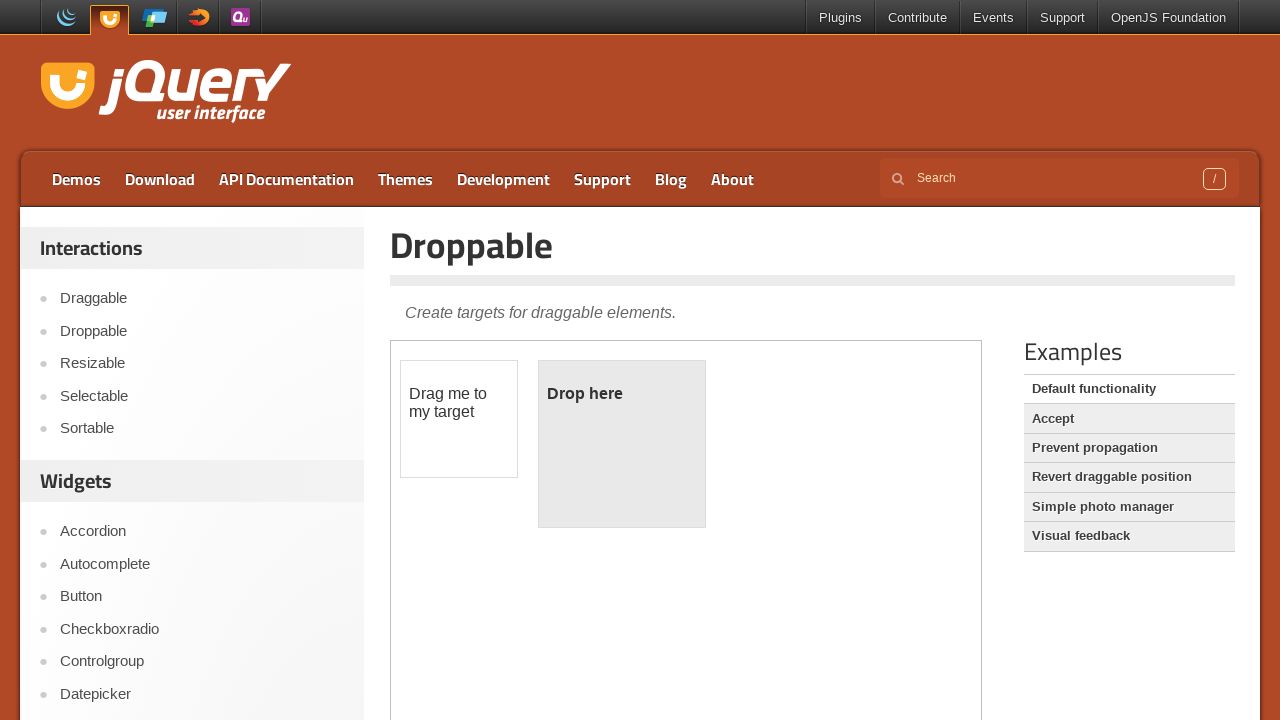

Performed drag and drop action from draggable to droppable element at (622, 444)
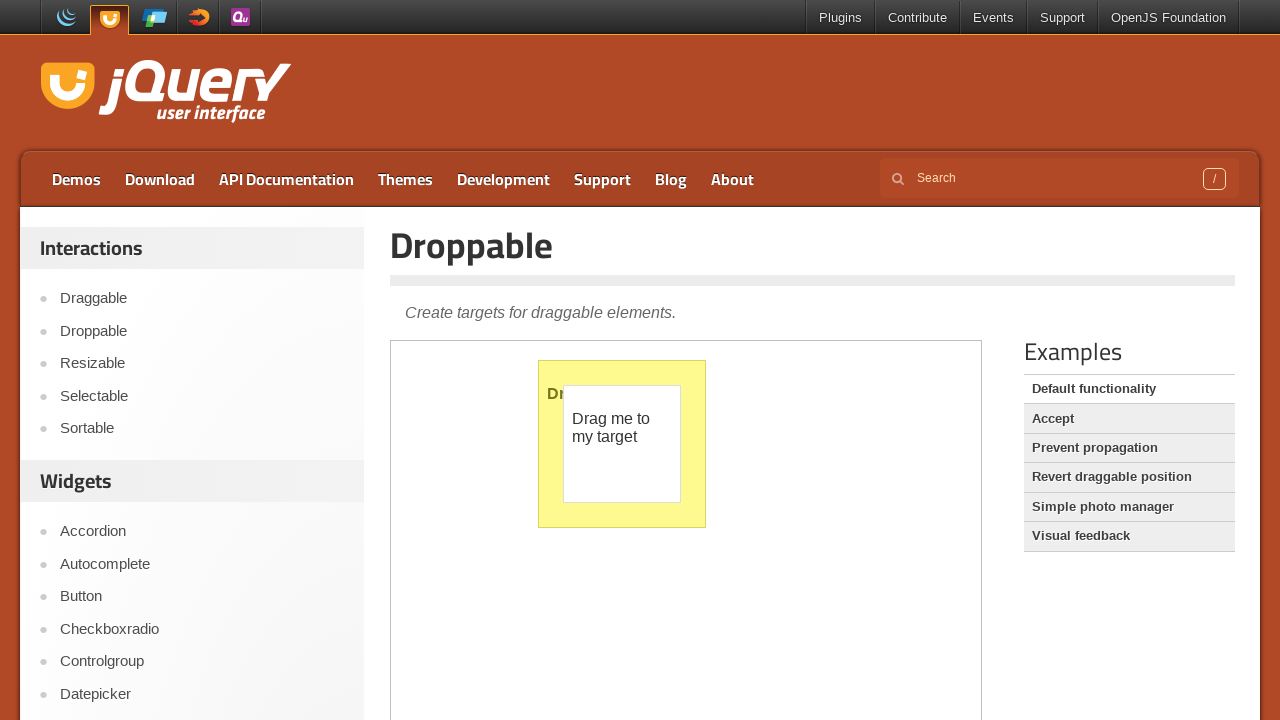

Clicked on Selectable link to navigate to Selectable section at (202, 396) on a:has-text('Selectable')
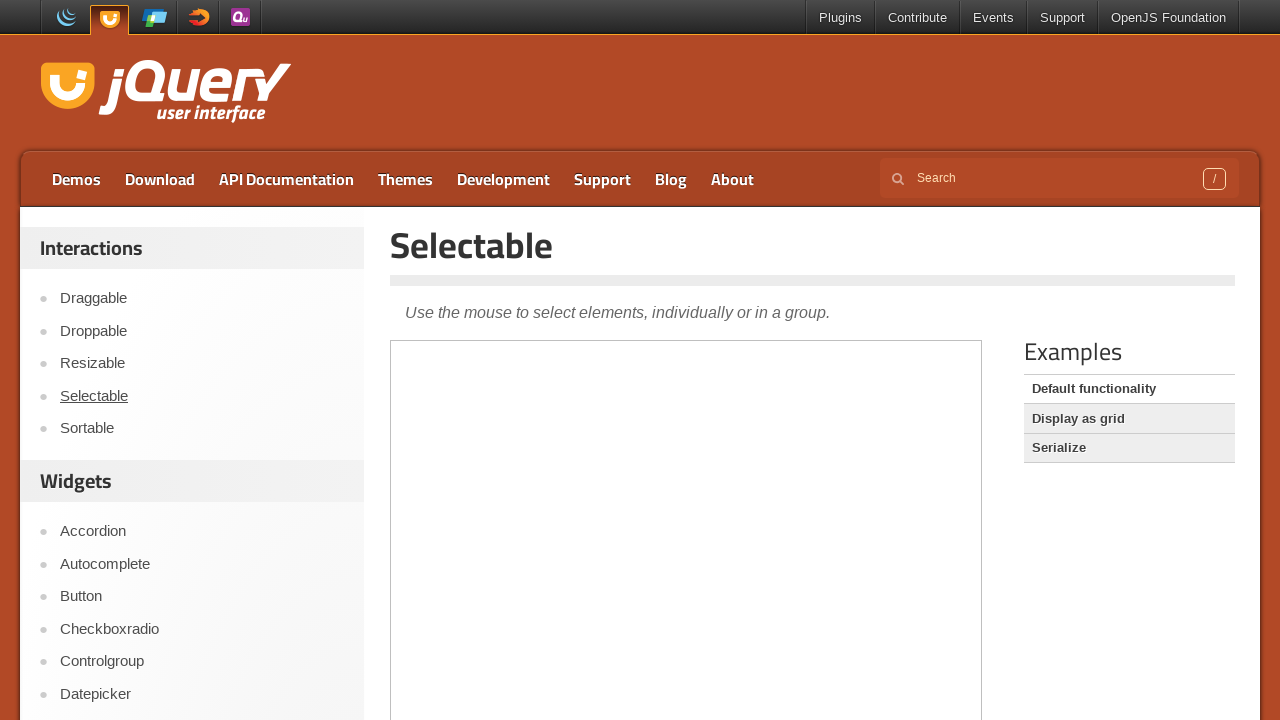

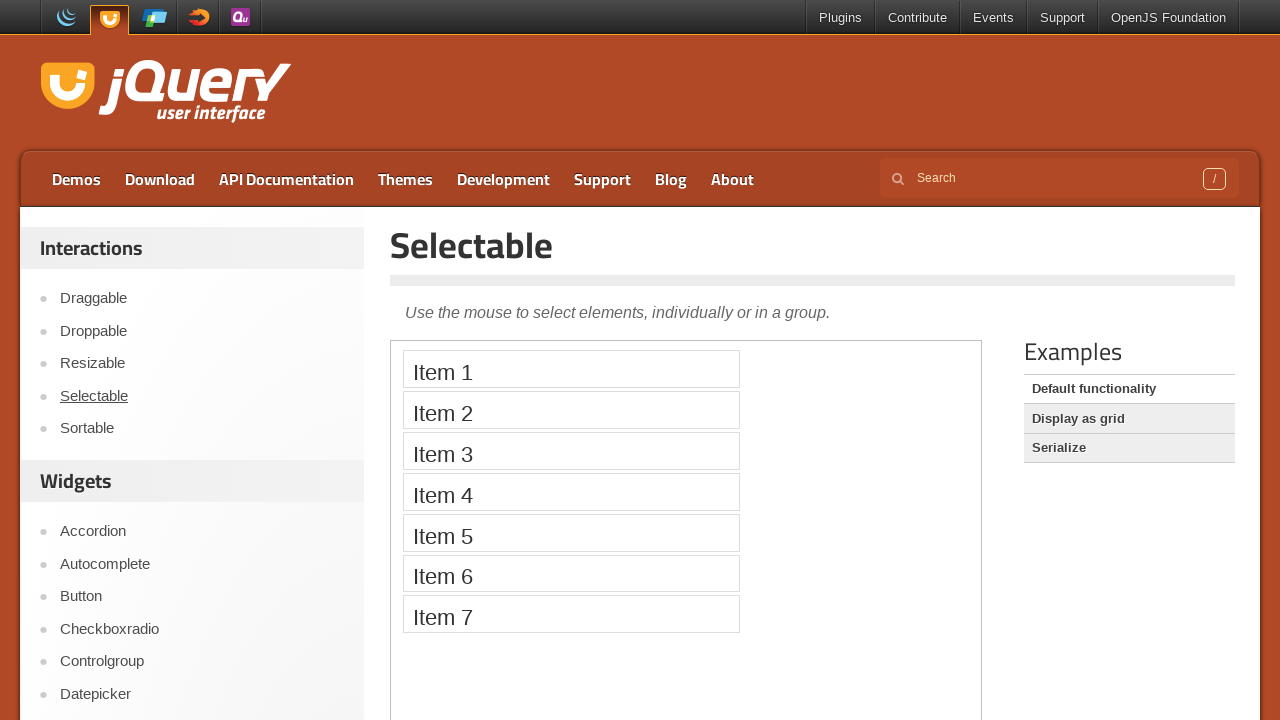